Tests checkbox interaction by finding all checkboxes on the page and clicking each one sequentially to select them

Starting URL: https://rahulshettyacademy.com/AutomationPractice/

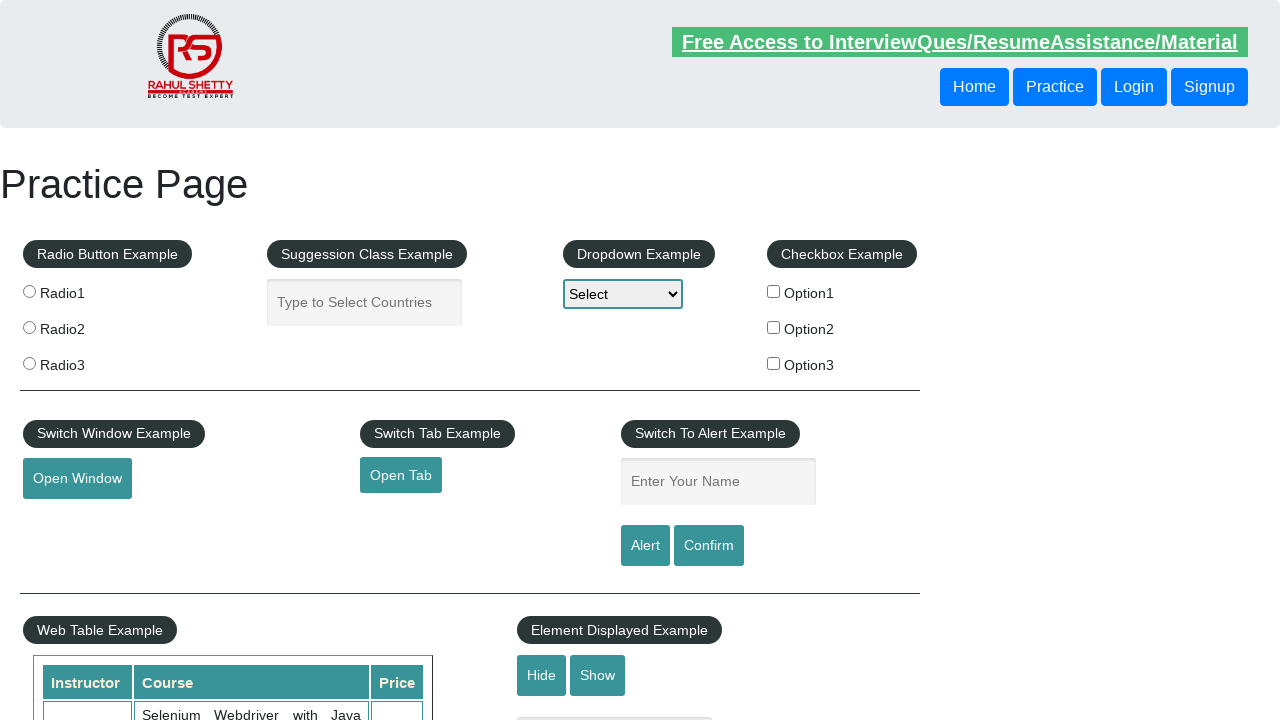

Waited for checkboxes to be present on the page
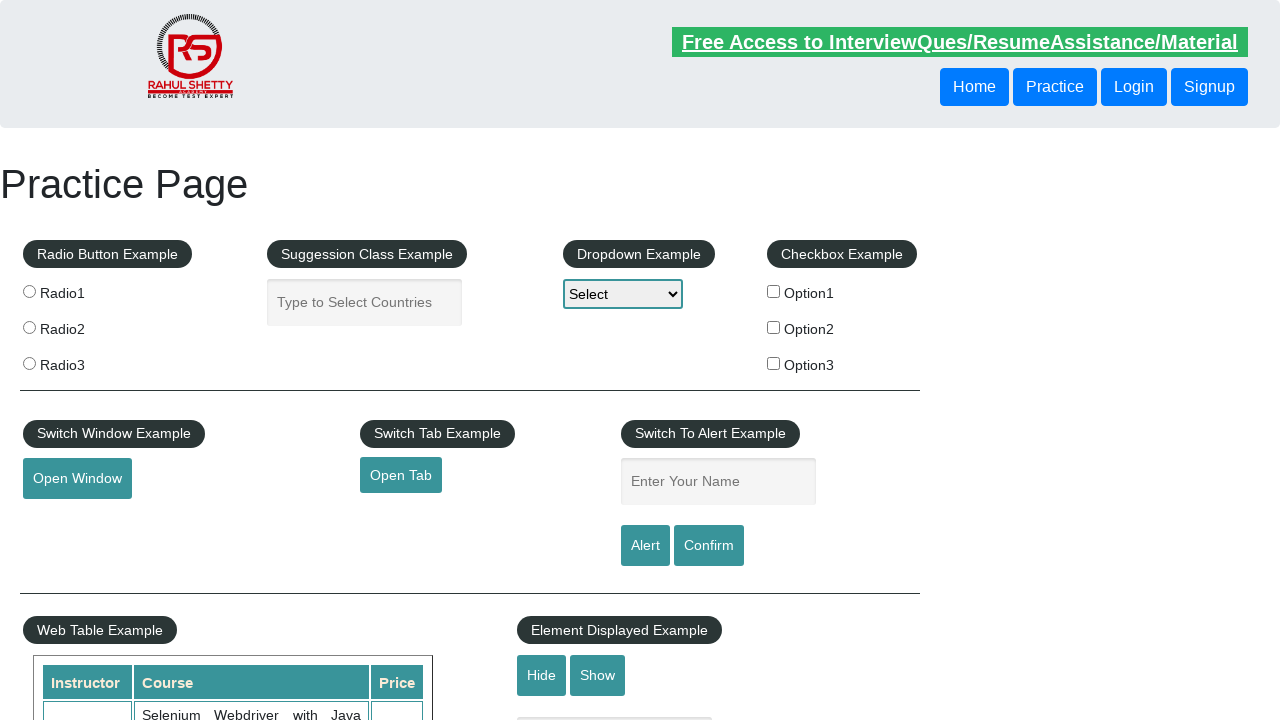

Found 3 checkboxes on the page
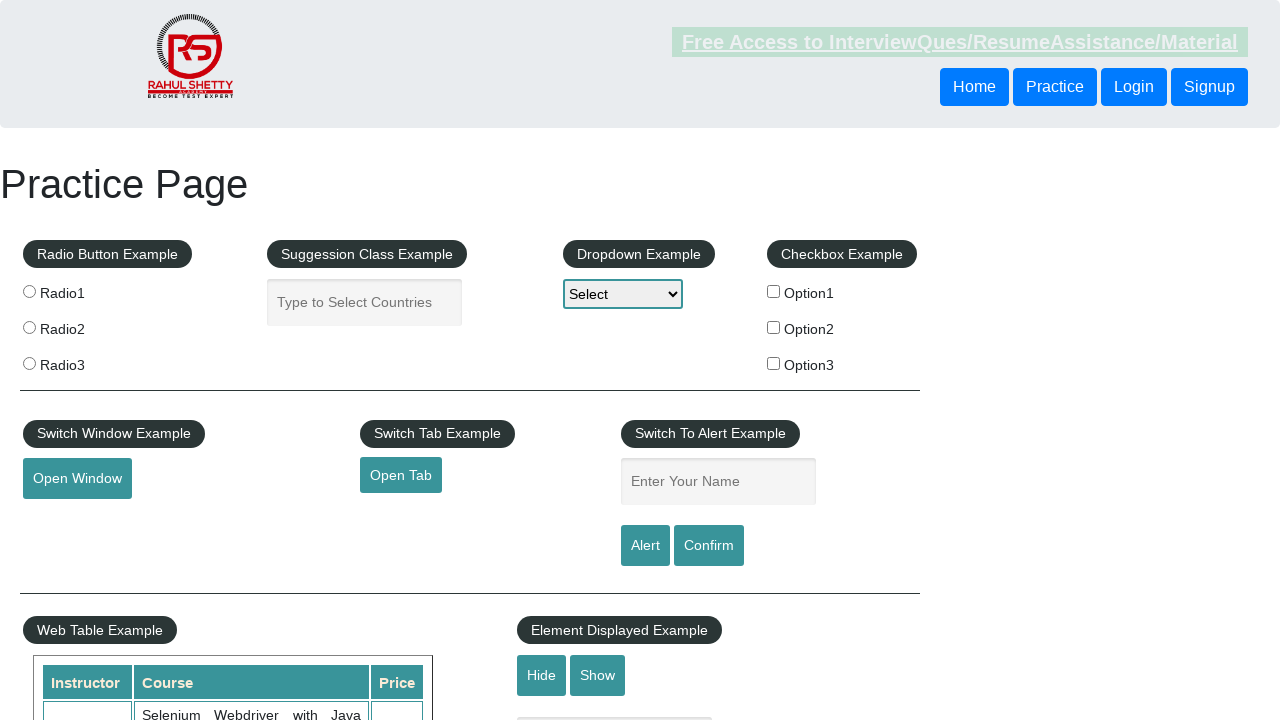

Clicked checkbox 1 of 3 to select it at (774, 291) on input[type='checkbox'] >> nth=0
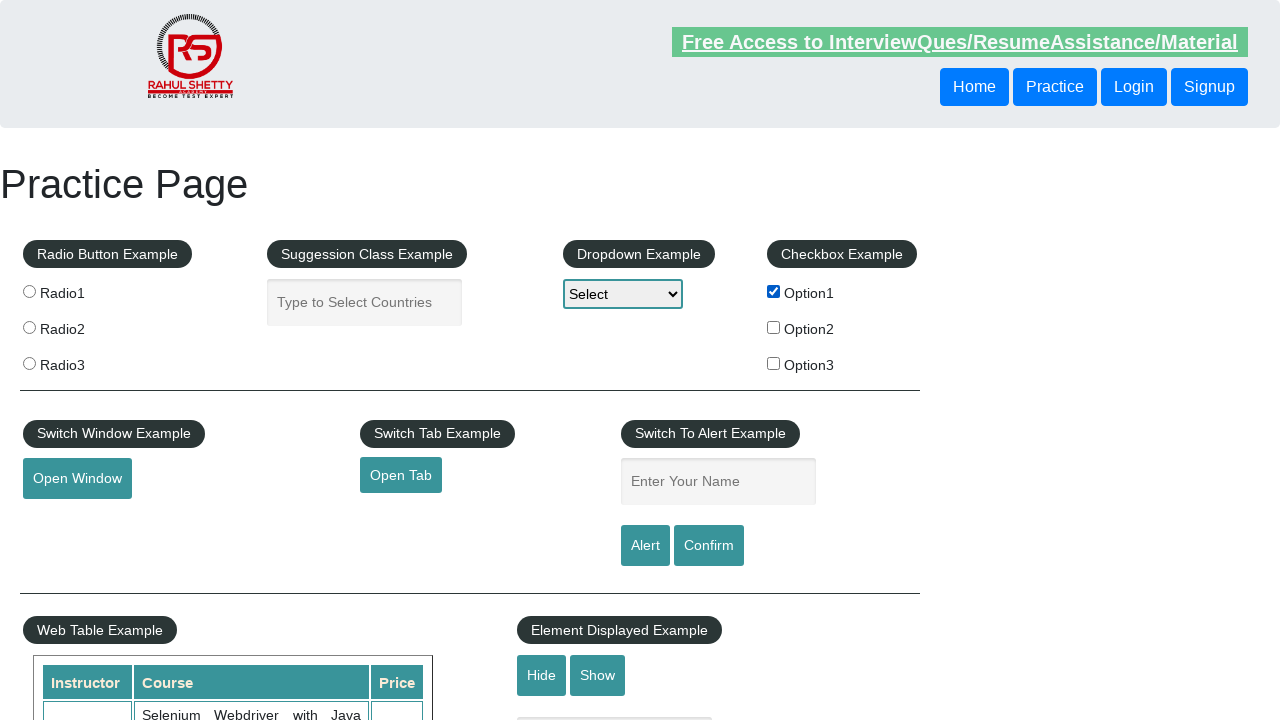

Clicked checkbox 2 of 3 to select it at (774, 327) on input[type='checkbox'] >> nth=1
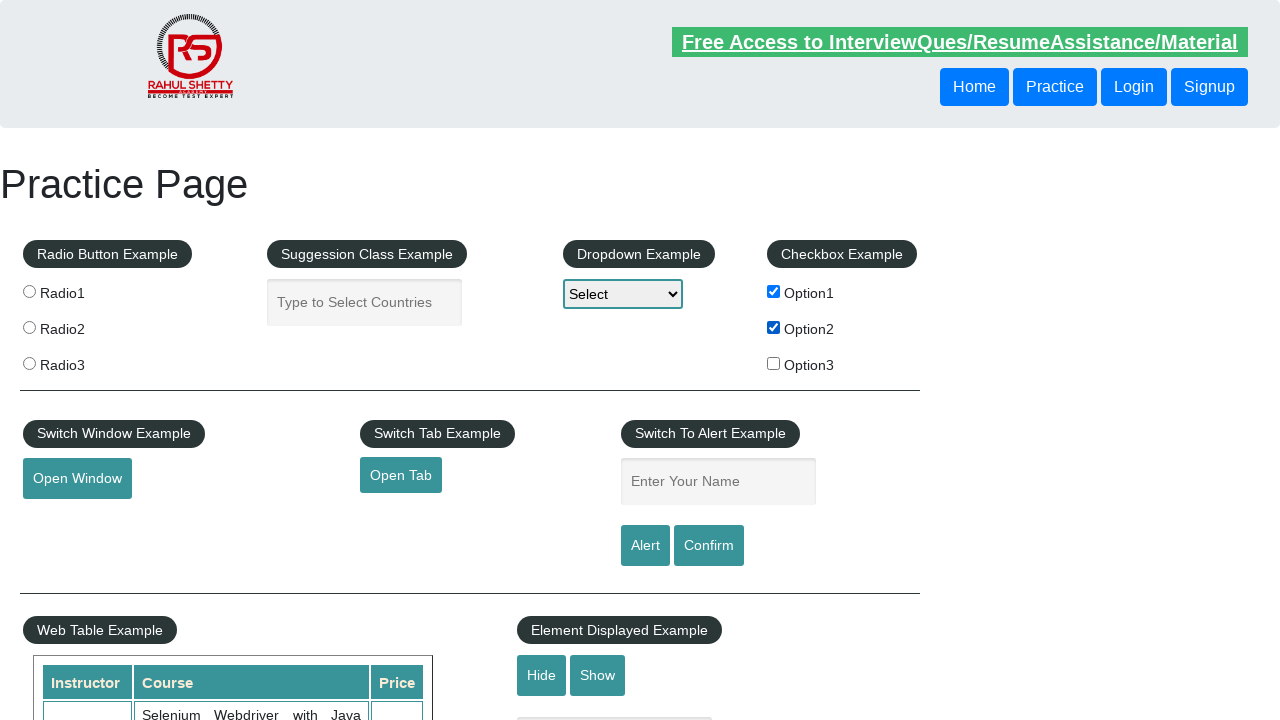

Clicked checkbox 3 of 3 to select it at (774, 363) on input[type='checkbox'] >> nth=2
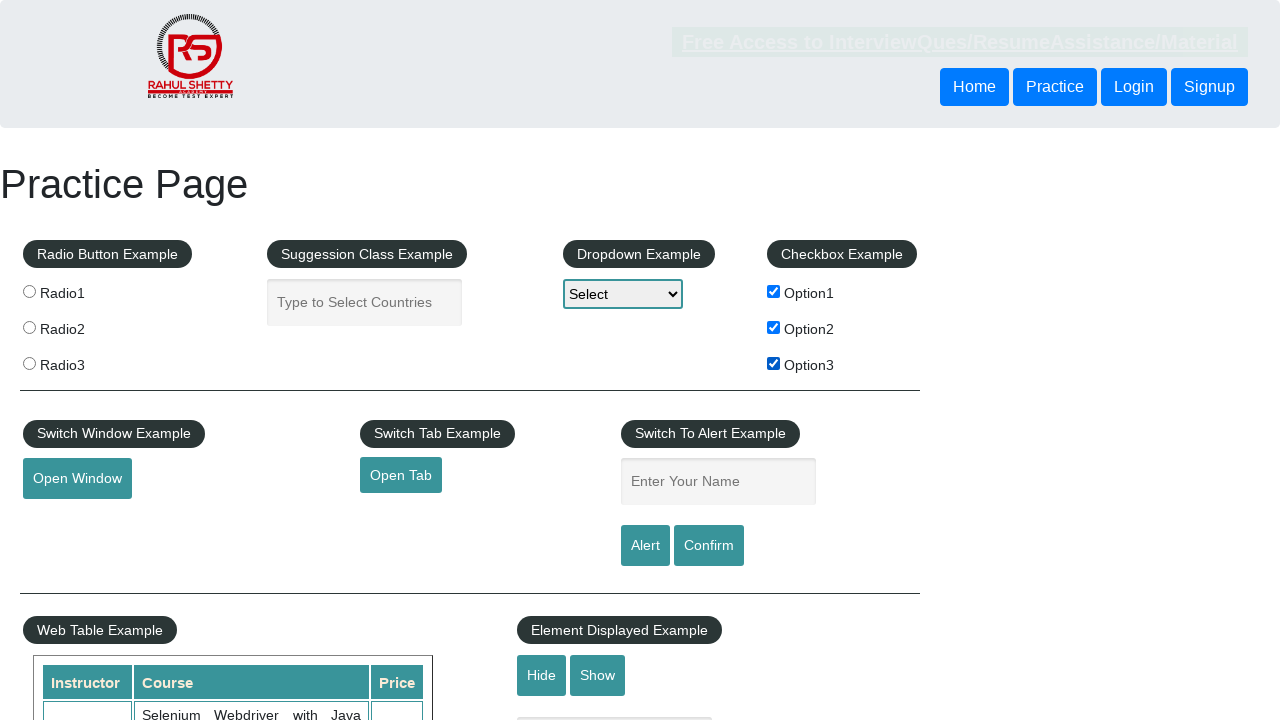

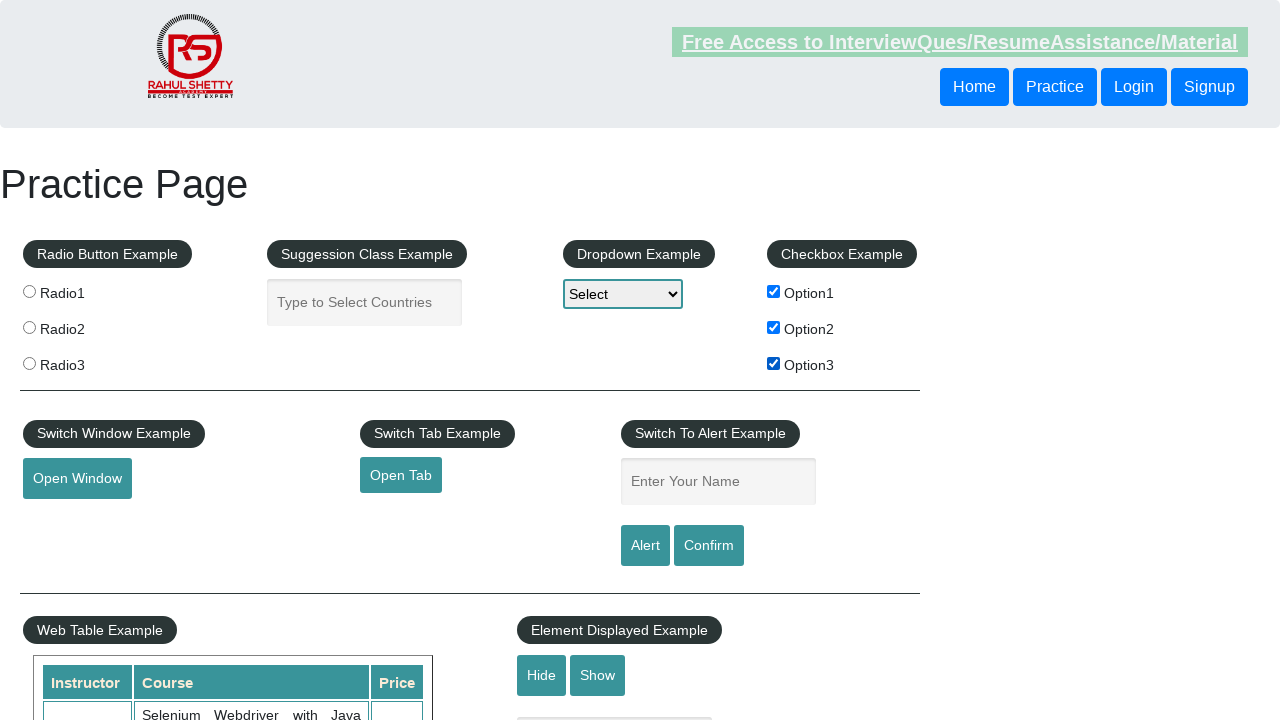